Tests clicking on colored buttons on a target practice page, with page refreshes between actions to reset the state.

Starting URL: https://v1.training-support.net/selenium/target-practice

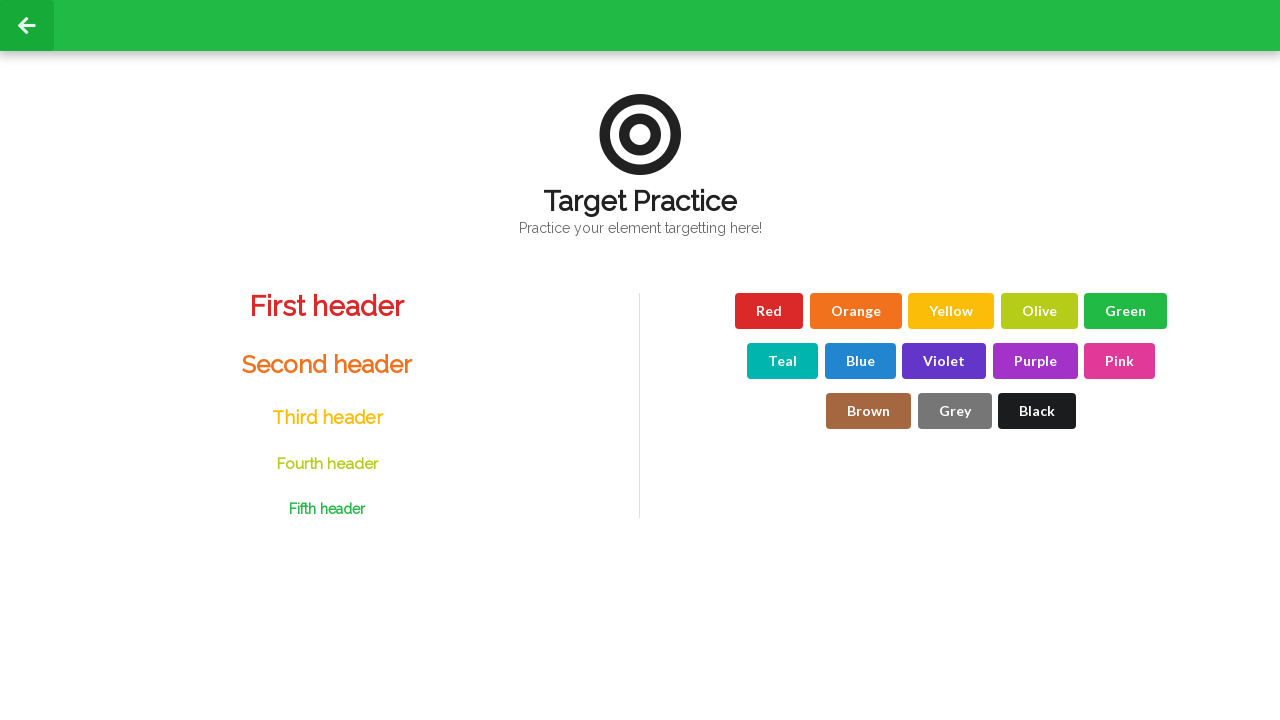

Refreshed page to reset state
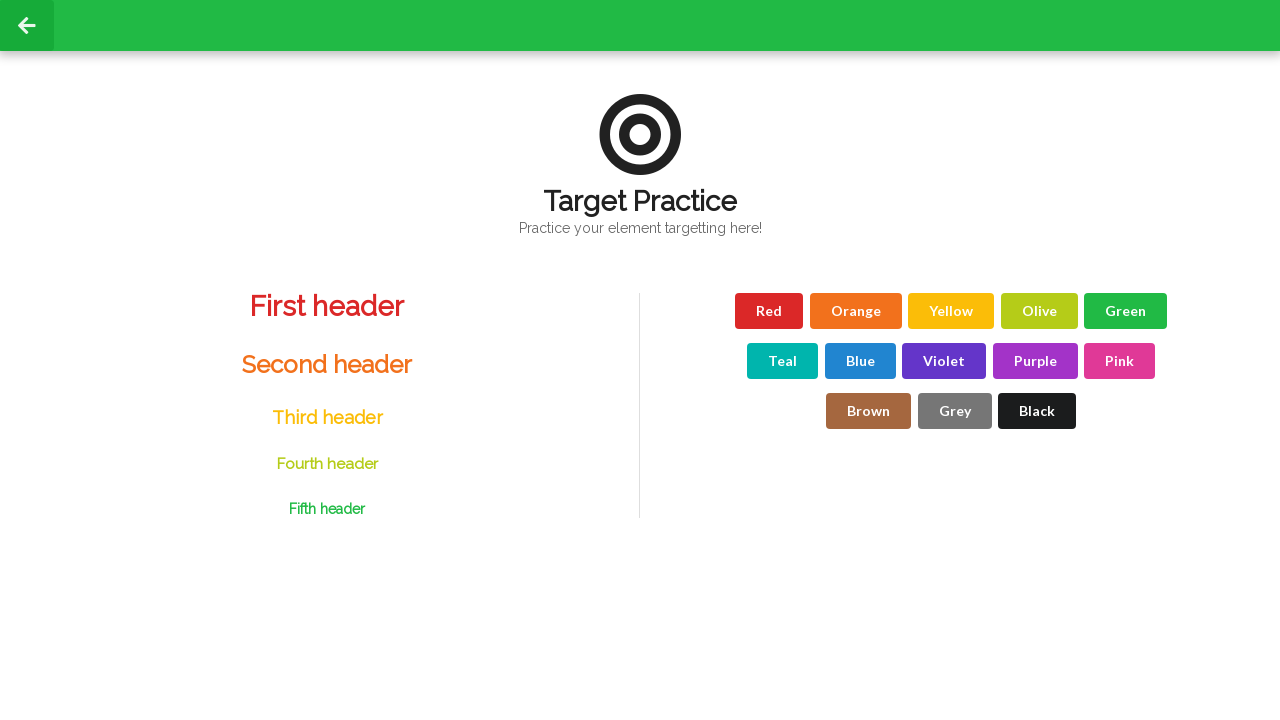

Clicked the red button at (769, 311) on .ui.red.button
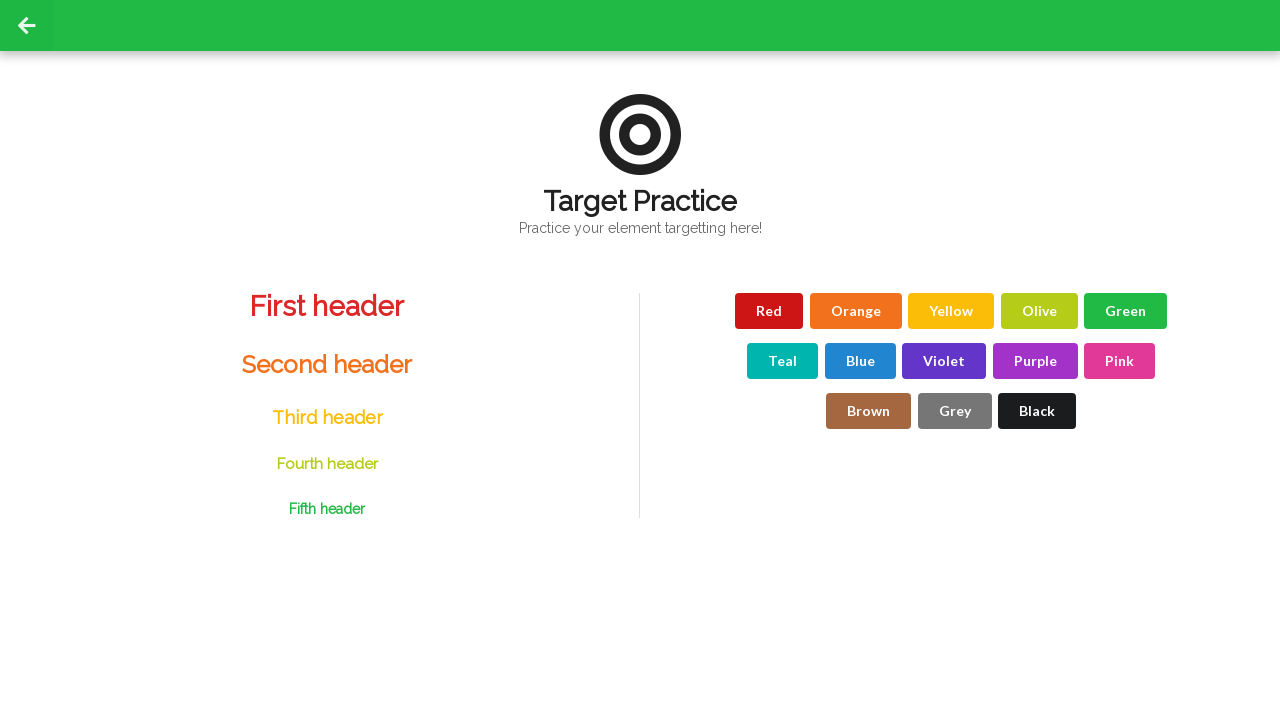

Refreshed page to reset state
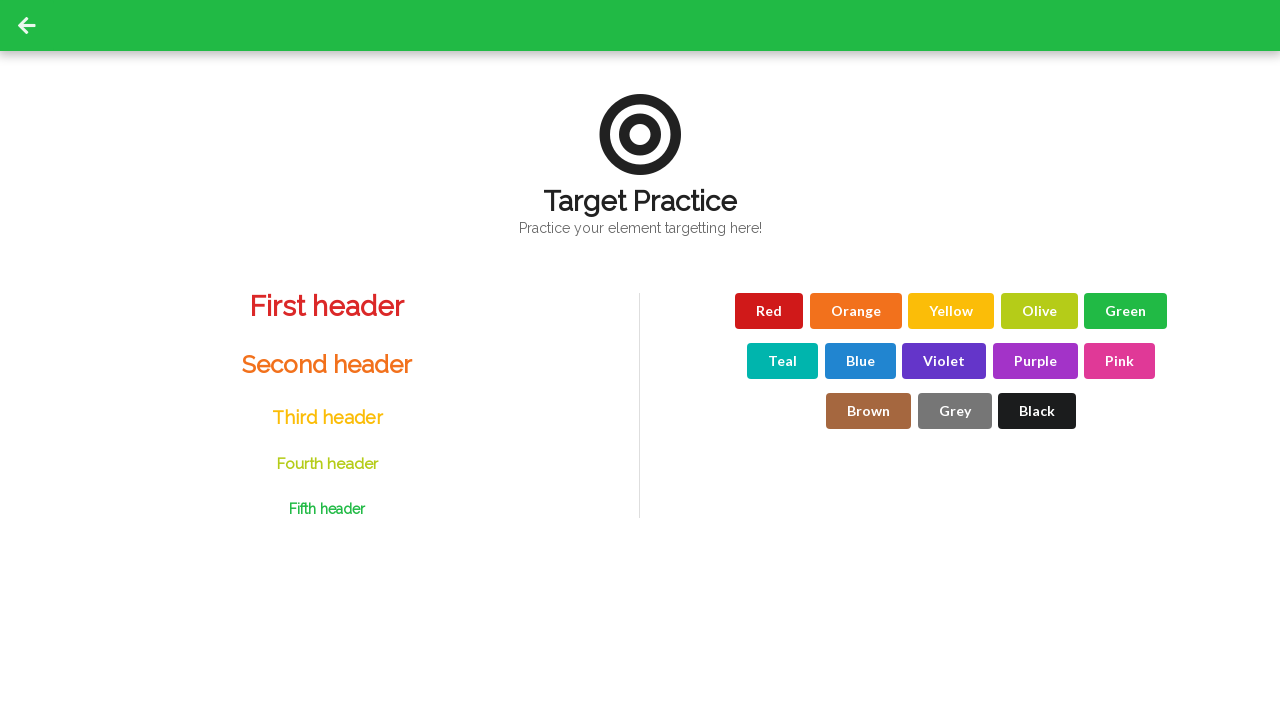

Clicked the orange button at (856, 311) on .ui.orange.button
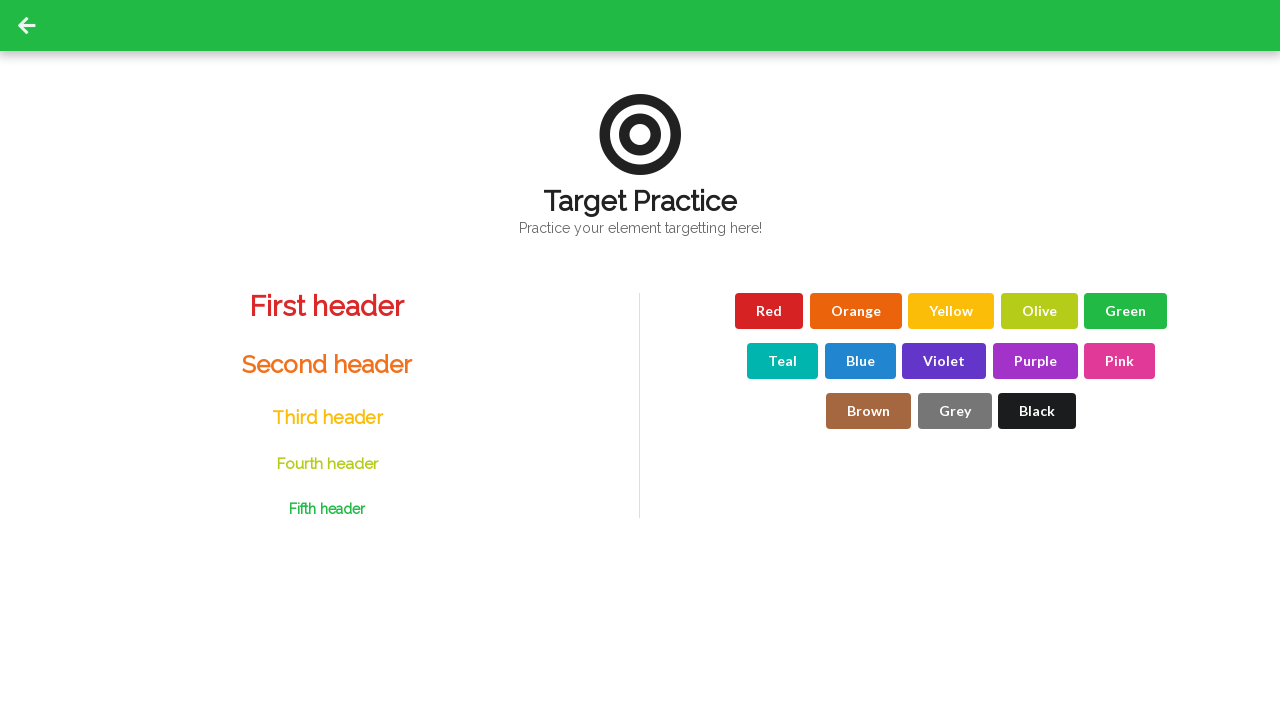

Refreshed page to reset state
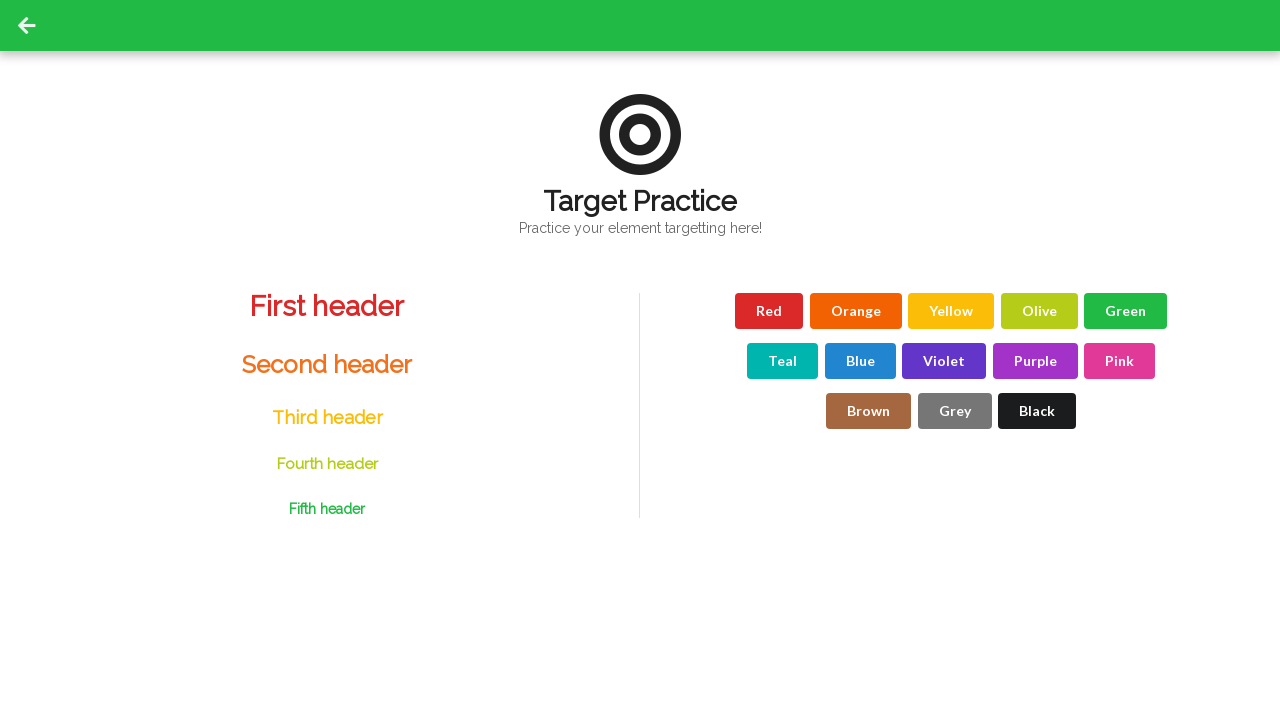

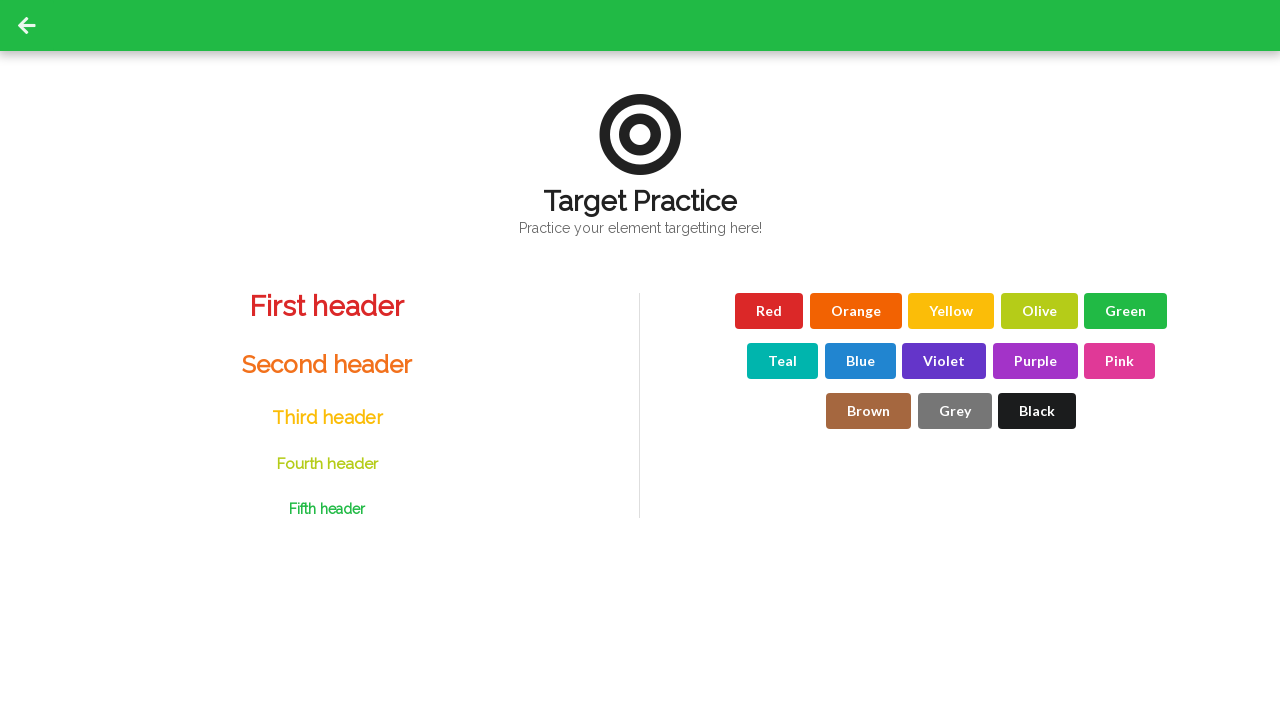